Navigates to a demo application UI page and verifies that the "Email Id" label element is visible on the page

Starting URL: https://demoapps.qspiders.com/ui

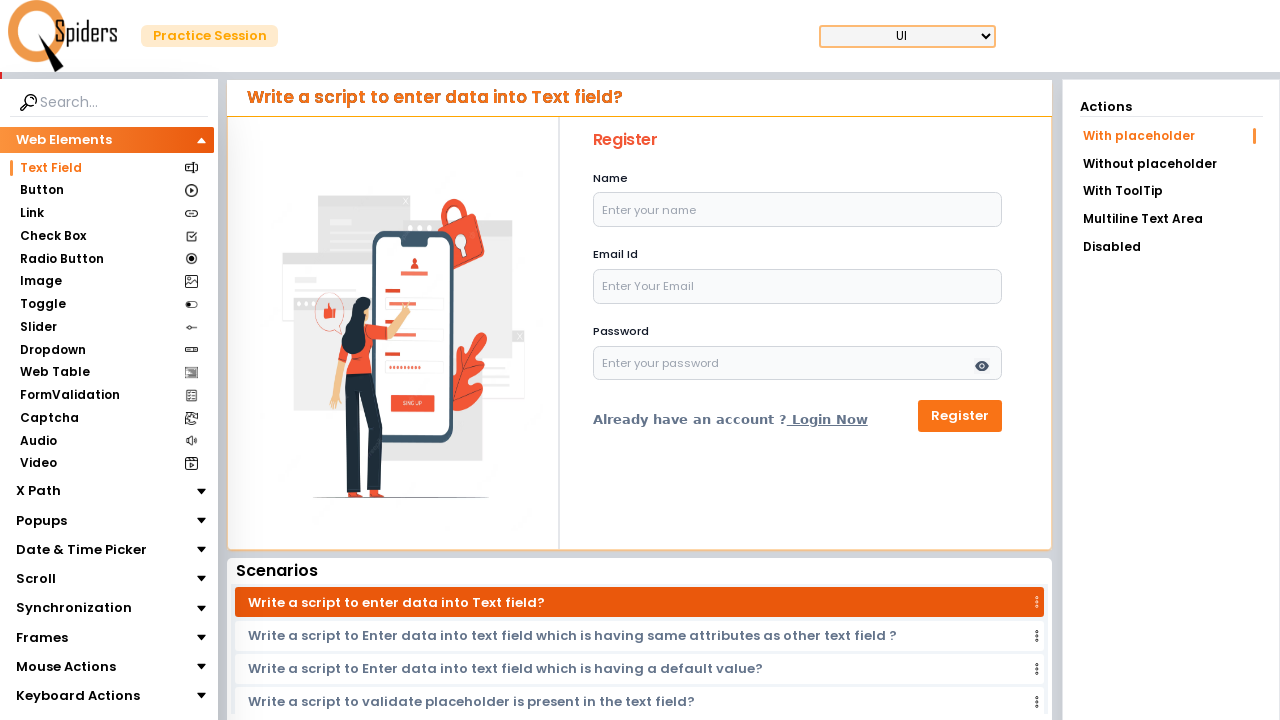

Navigated to demo application UI page at https://demoapps.qspiders.com/ui
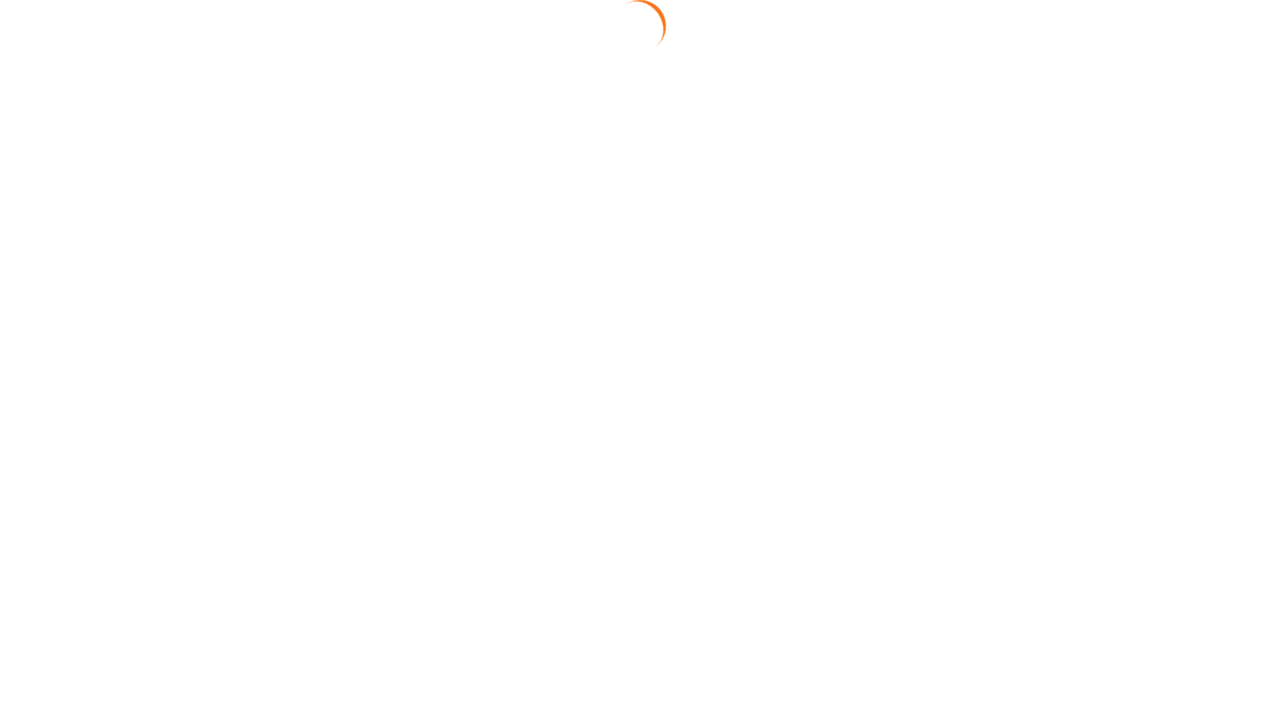

Email Id label element became visible
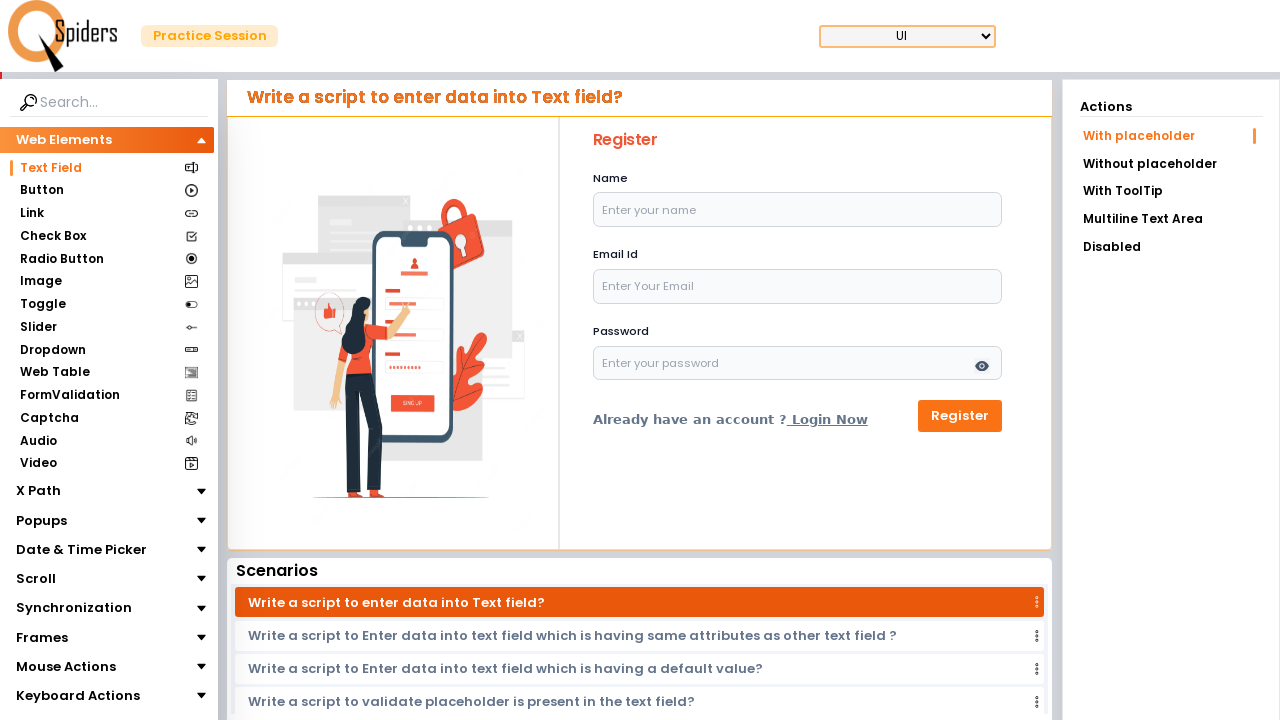

Verified that Email Id label is displayed on the page
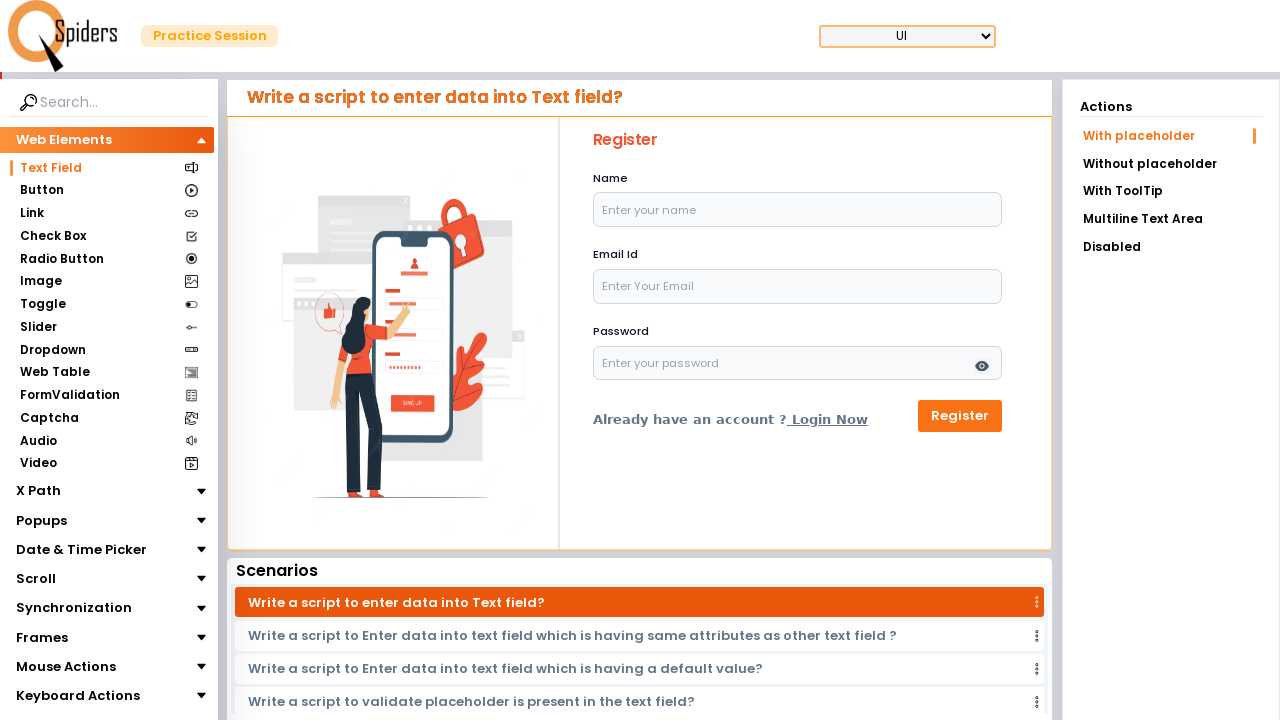

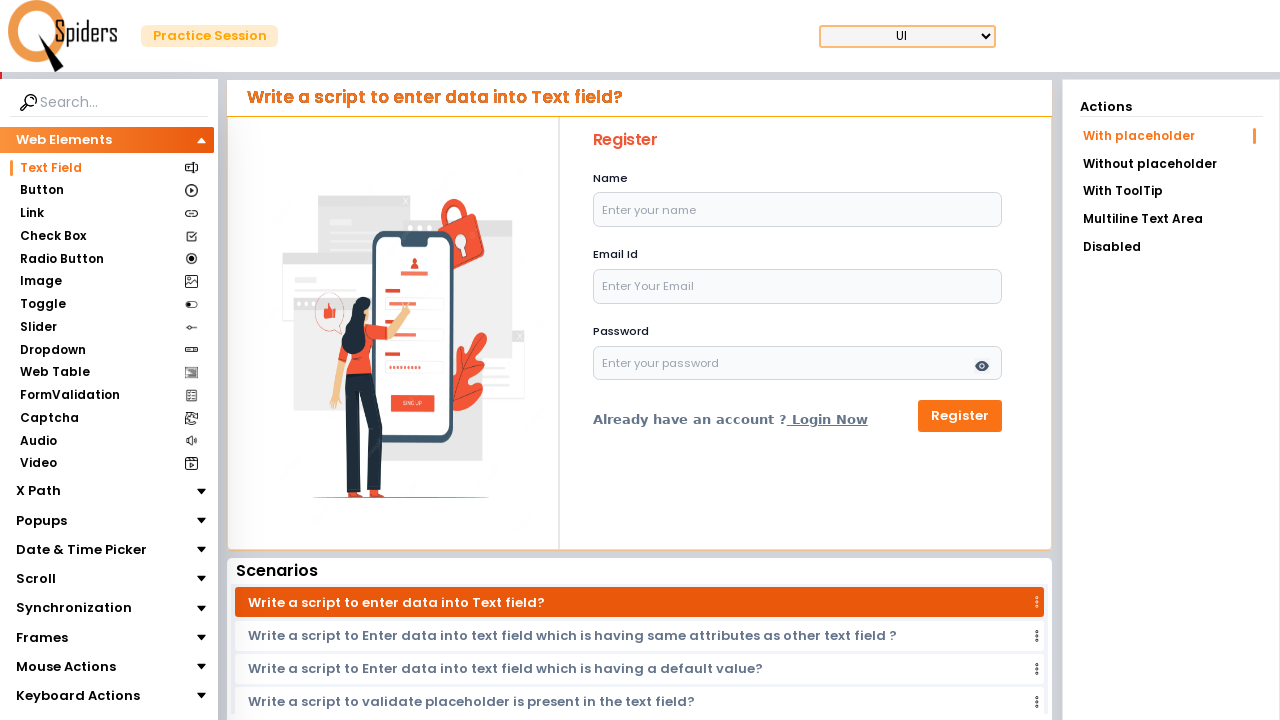